Tests API mocking functionality by intercepting a fruits API endpoint and returning mock data, then verifying the page loads correctly with the mocked response.

Starting URL: https://demo.playwright.dev/api-mocking/

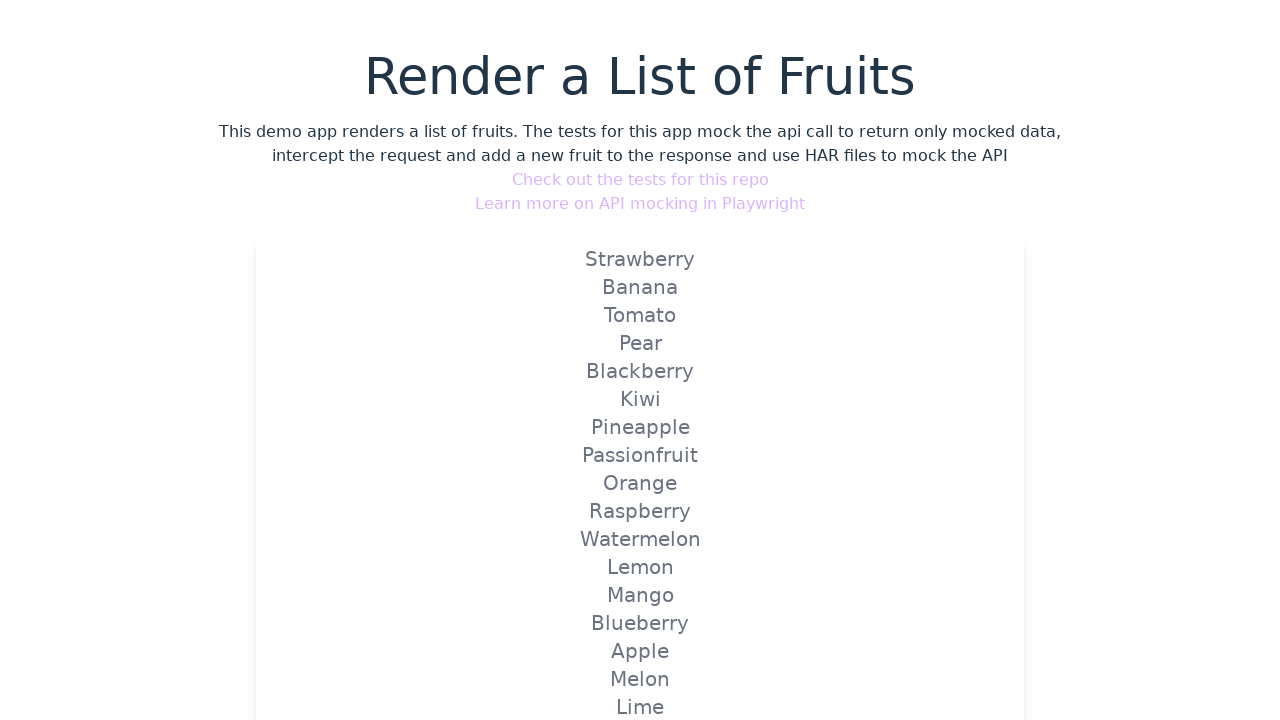

Set up API mocking for fruits endpoint with mock data
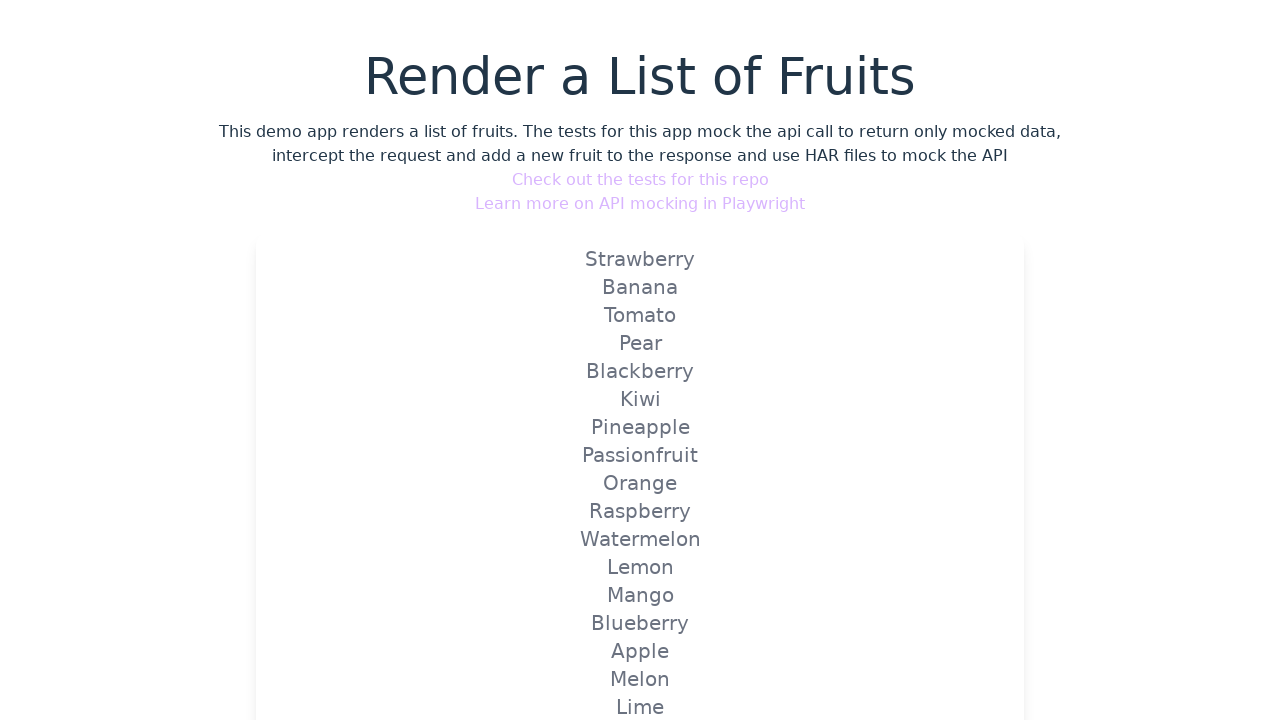

Navigated to API mocking demo page
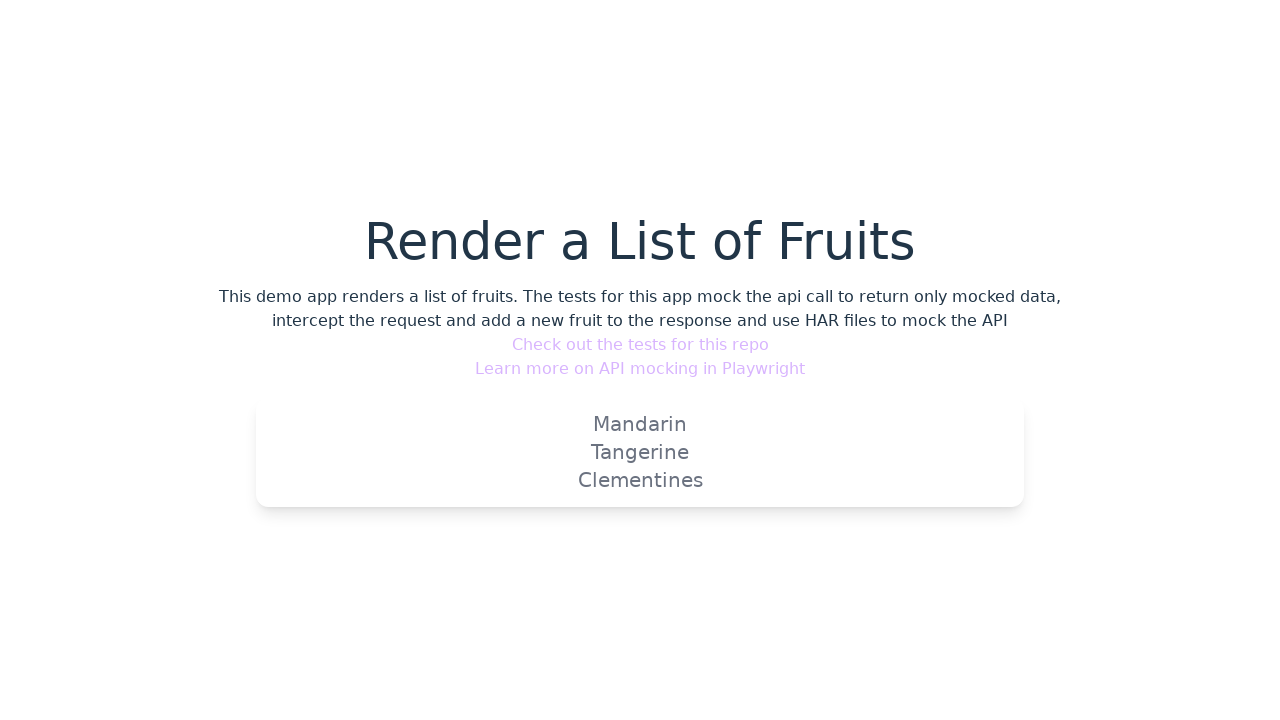

Waited for network to reach idle state
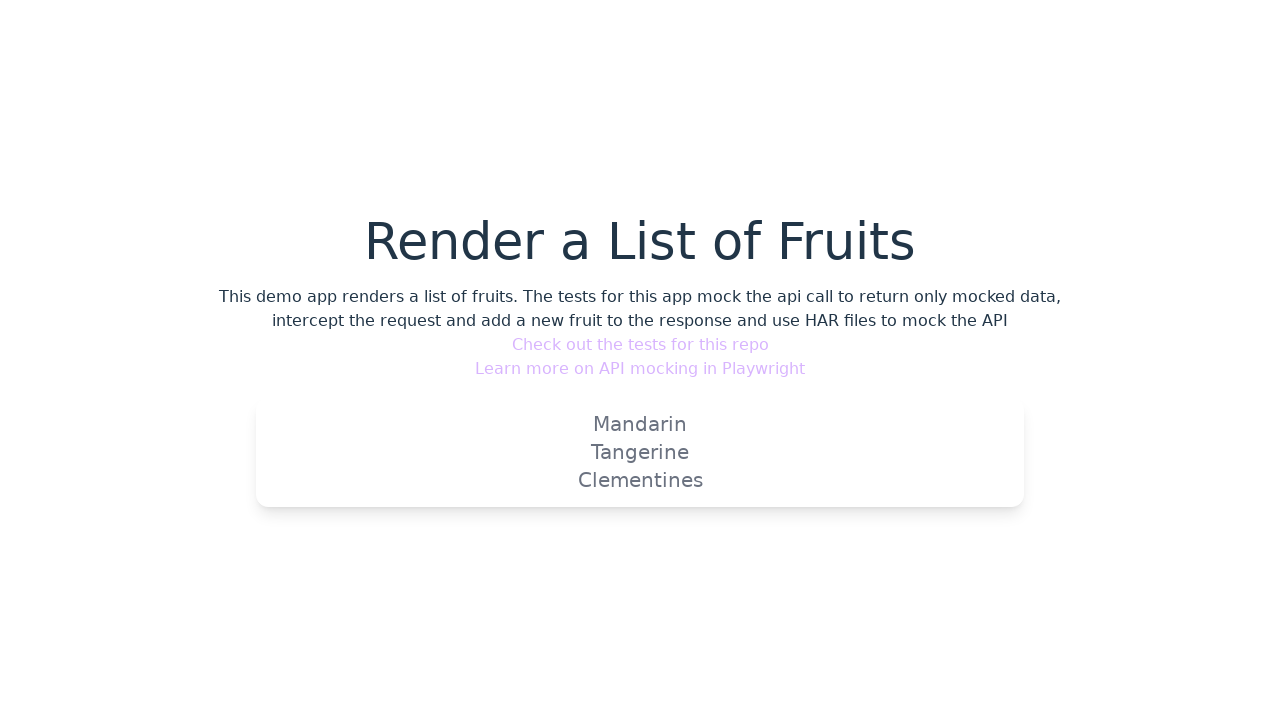

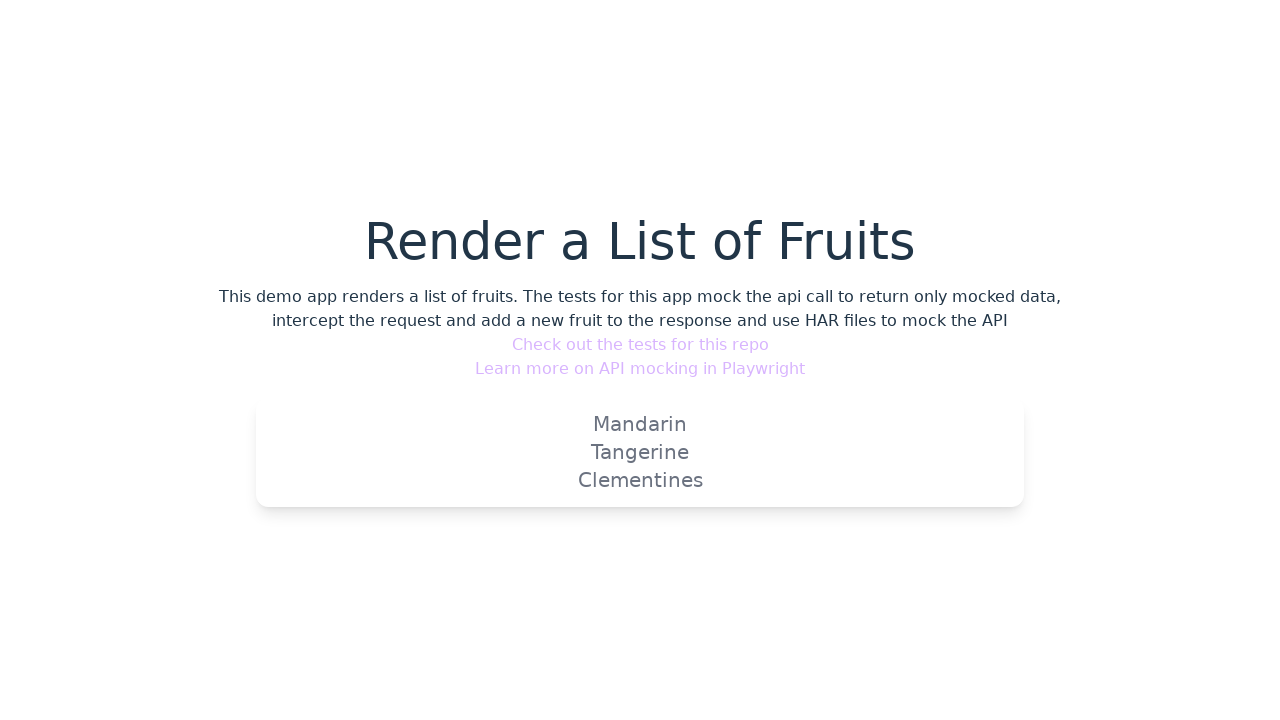